Tests navigation and menu interactions on DemoQA website, including navigating to menu page and clicking through nested menu items using hover actions

Starting URL: https://demoqa.com/droppable

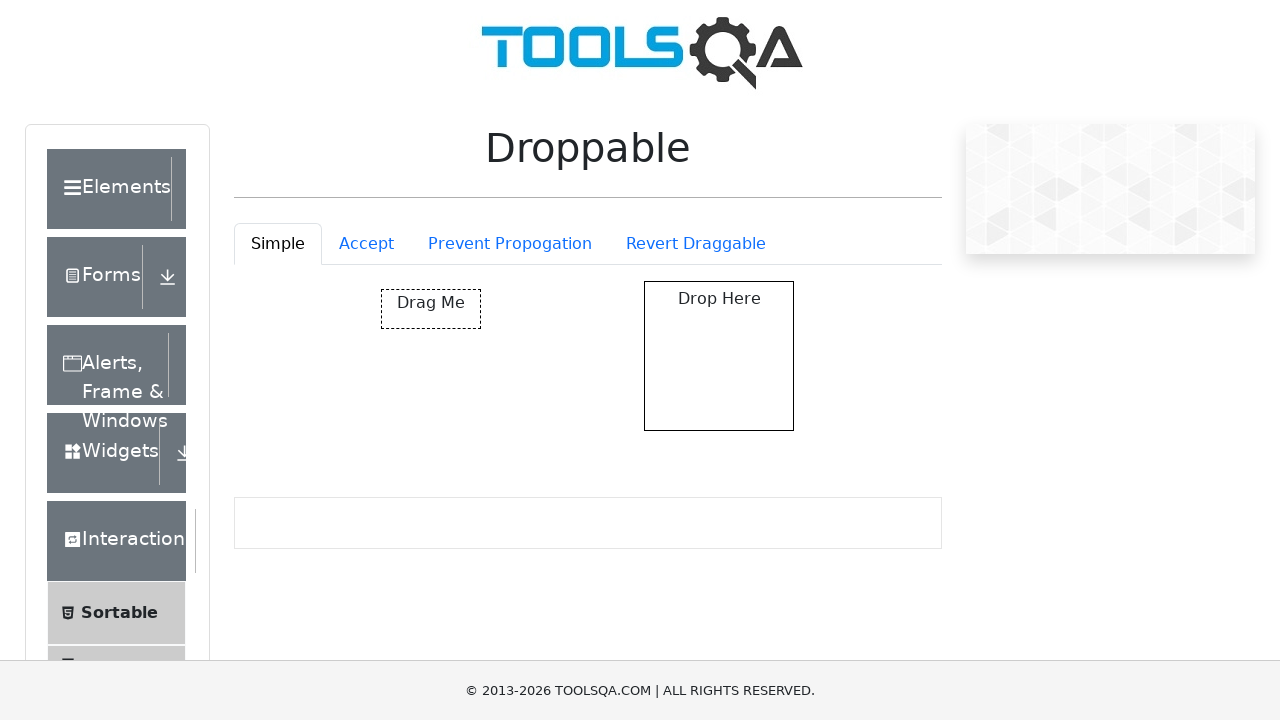

Navigated to menu page at https://demoqa.com/menu
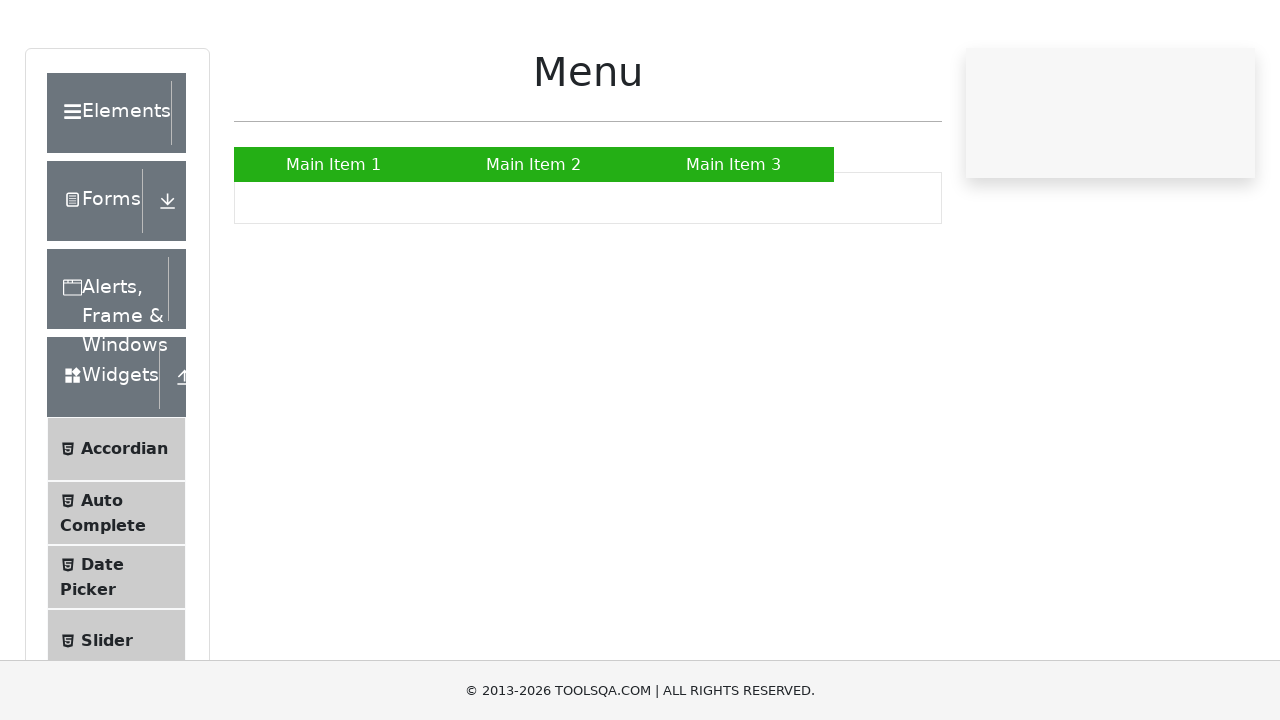

Clicked on Main Item 2 at (534, 240) on text=Main Item 2
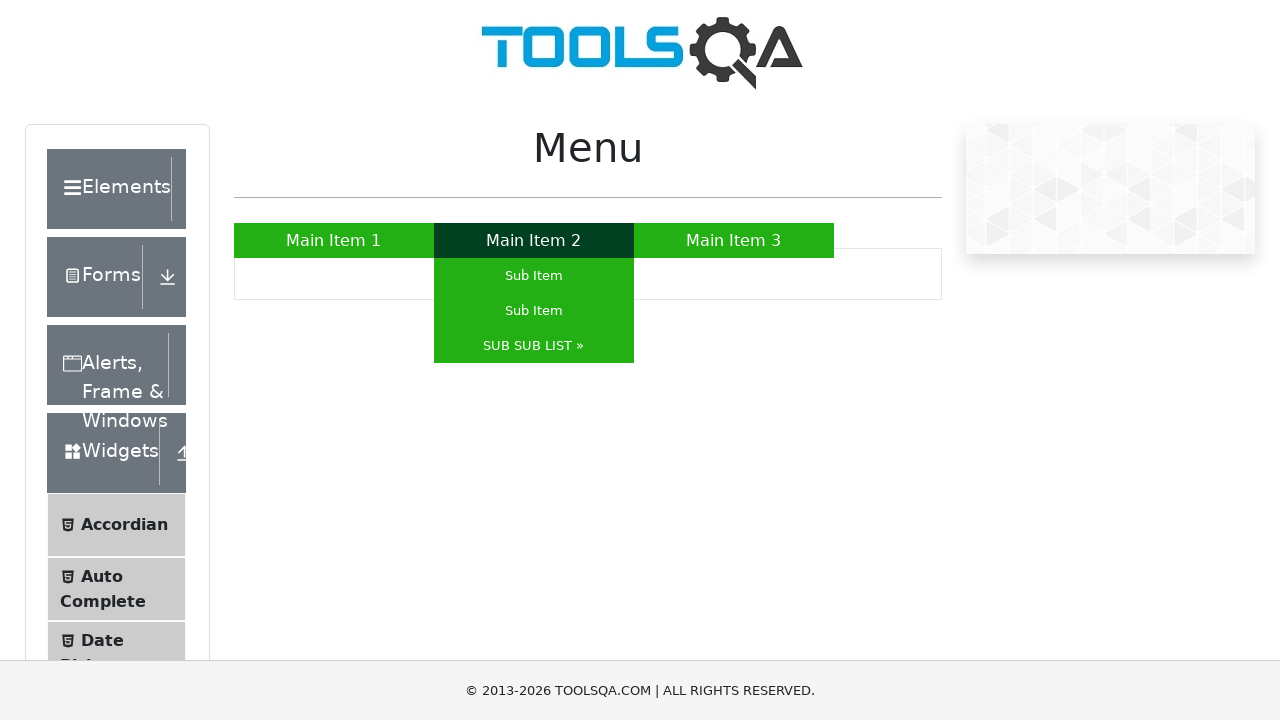

Hovered over SUB SUB LIST » at (534, 346) on text=SUB SUB LIST »
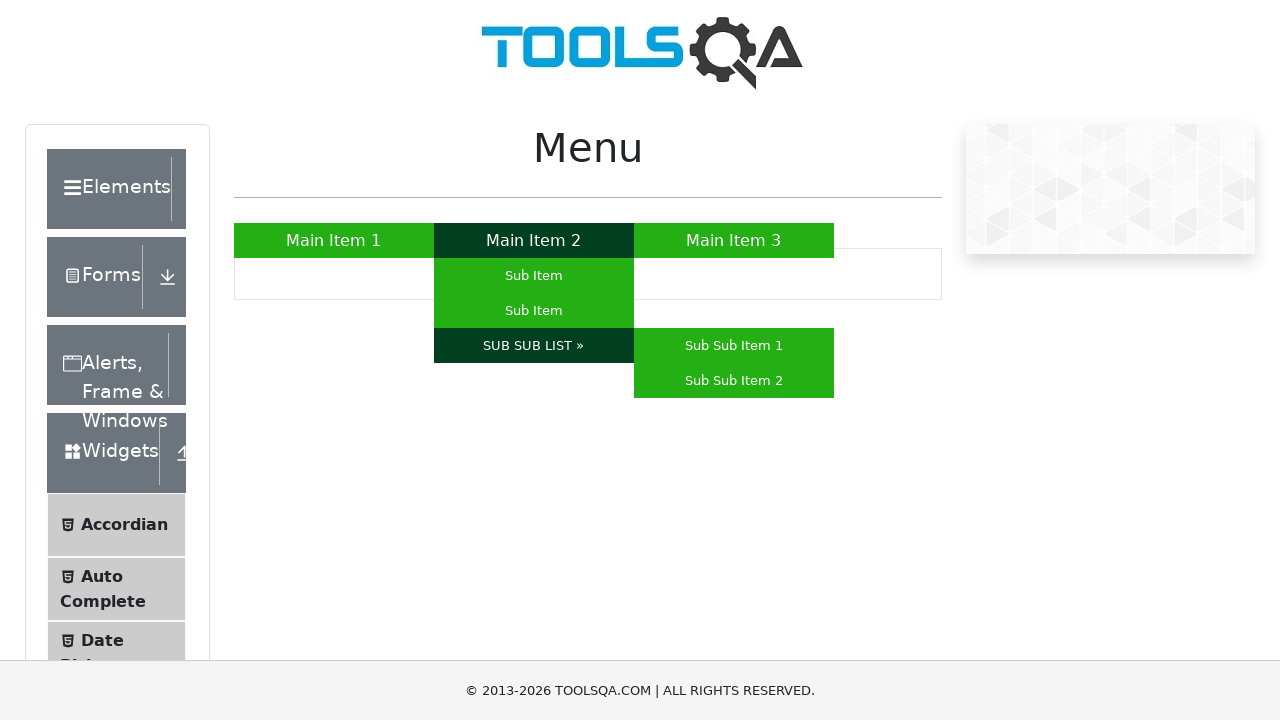

Clicked on SUB SUB LIST » at (534, 346) on text=SUB SUB LIST »
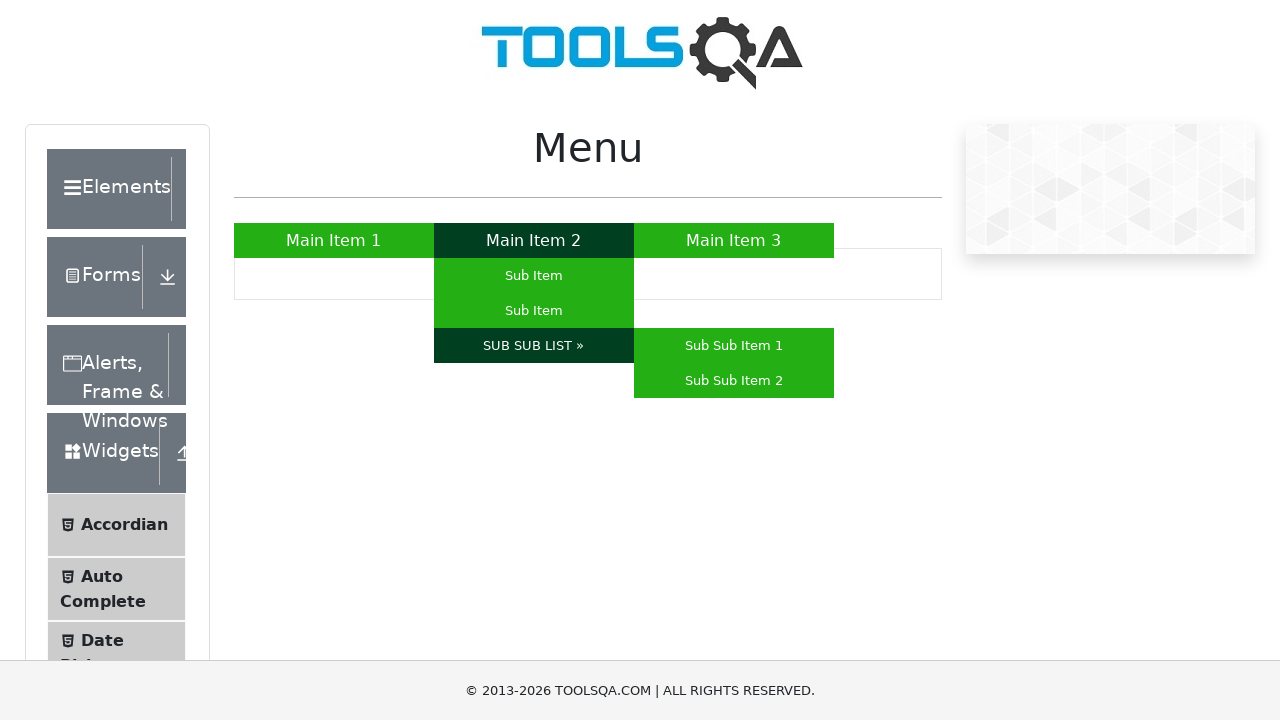

Hovered over Sub Sub Item 2 at (734, 380) on text=Sub Sub Item 2
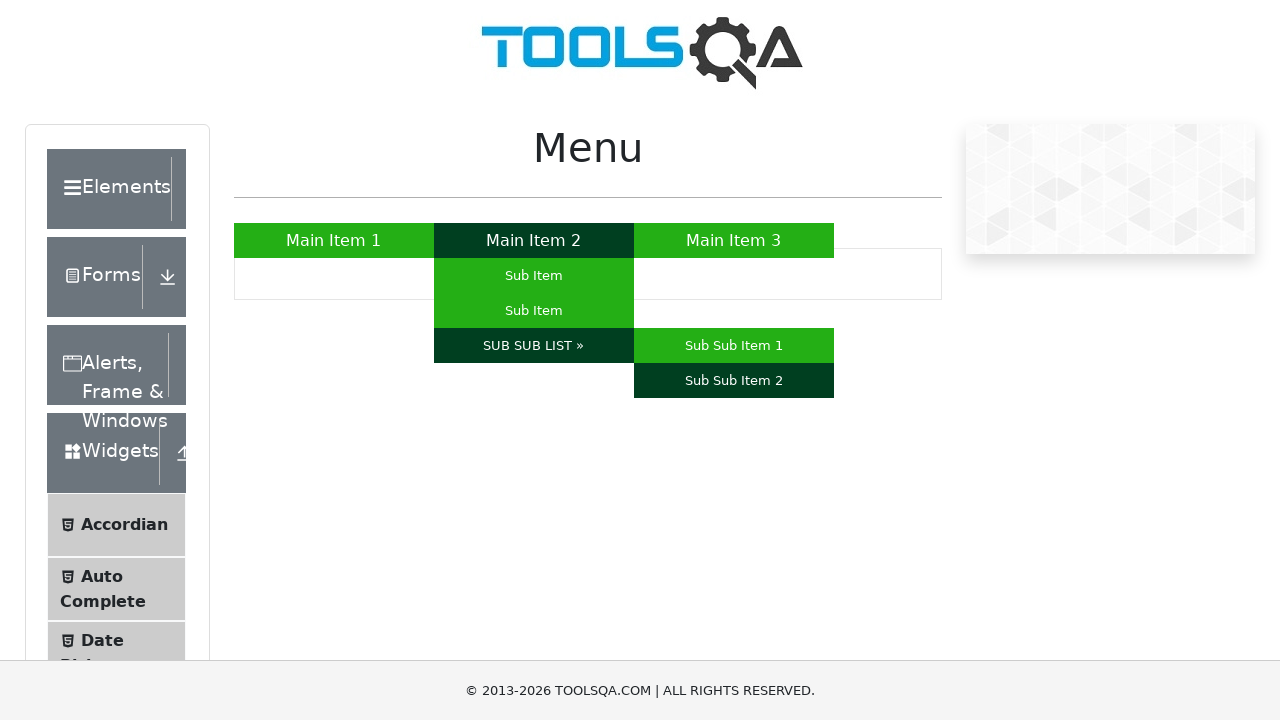

Clicked on Sub Sub Item 2 at (734, 380) on text=Sub Sub Item 2
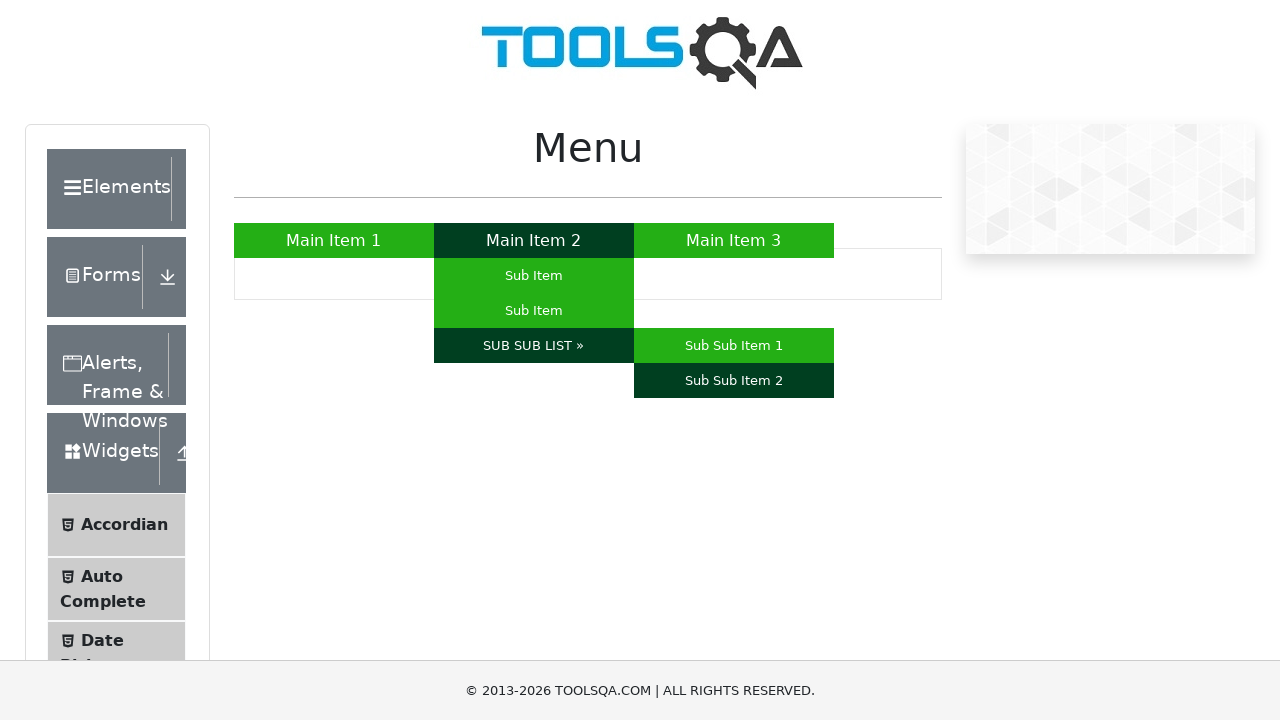

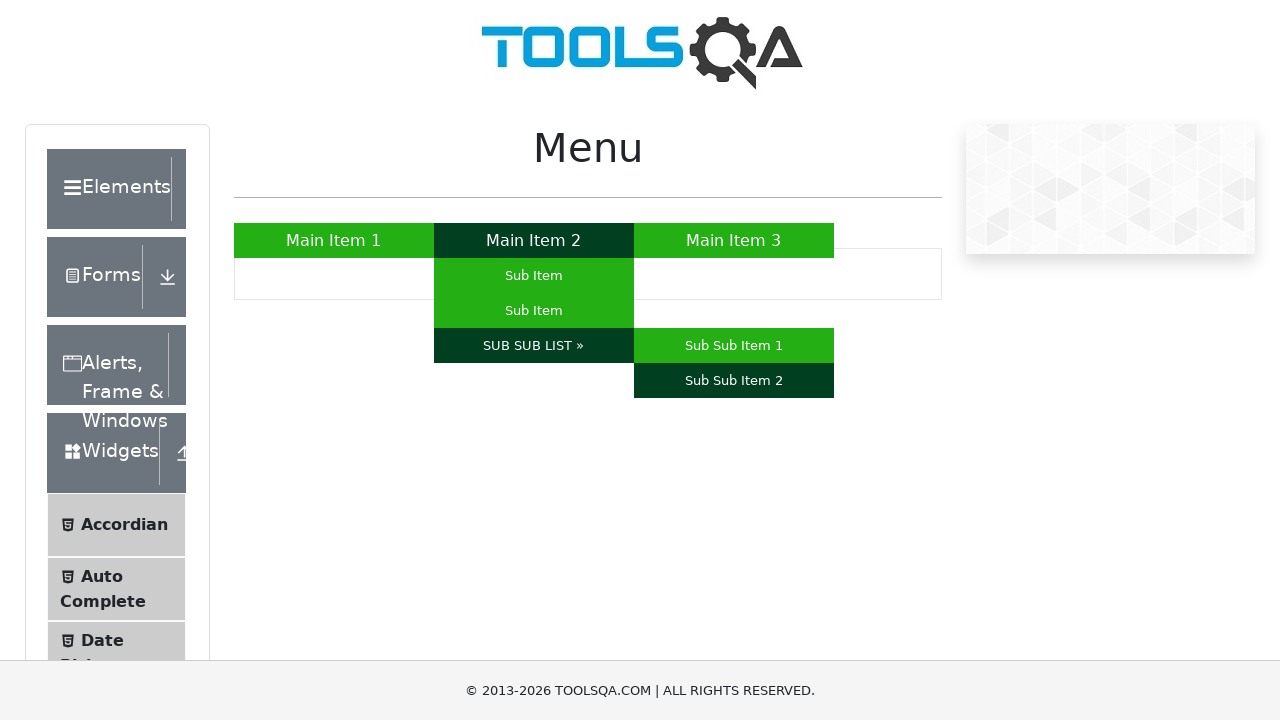